Tests the Metro Turizm bus booking website by selecting round-trip option, choosing departure and destination cities from dropdowns, selecting travel dates, searching for journeys, and verifying that journey selection buttons work correctly.

Starting URL: https://www.metroturizm.com.tr/

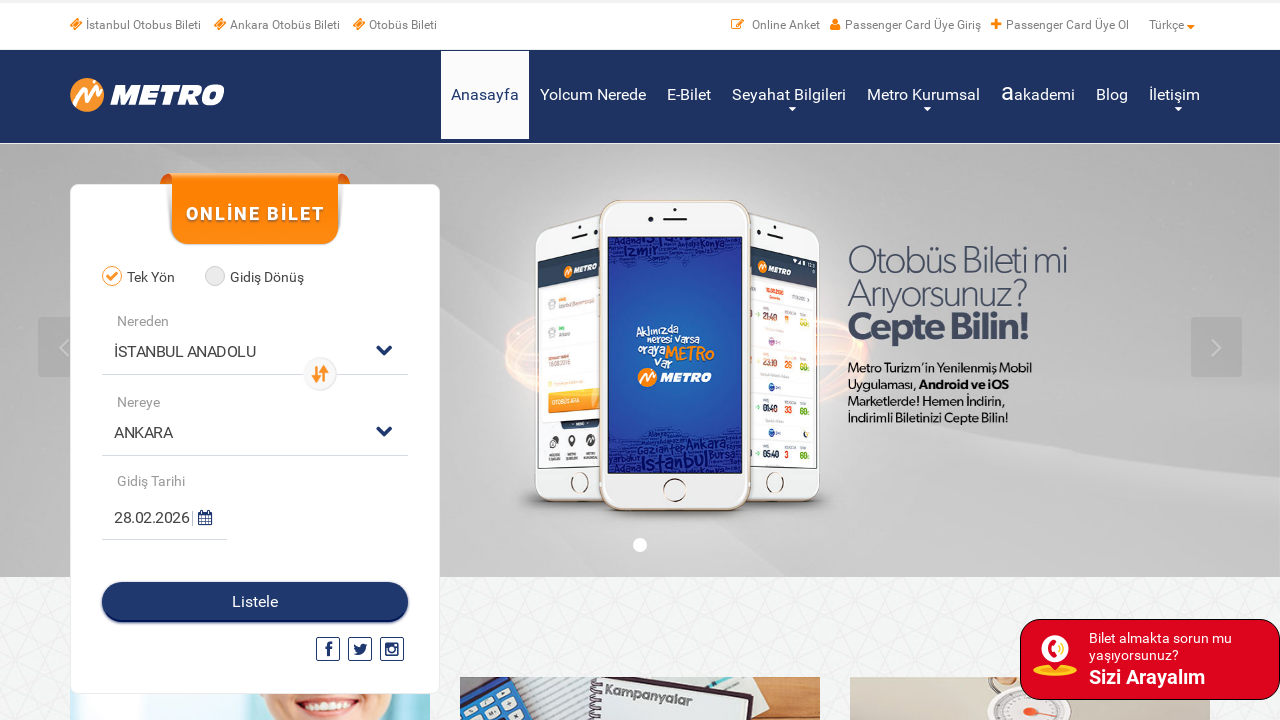

Clicked 'Gidiş Dönüş' (Round Trip) radio button at (262, 278) on label[for='radio02']
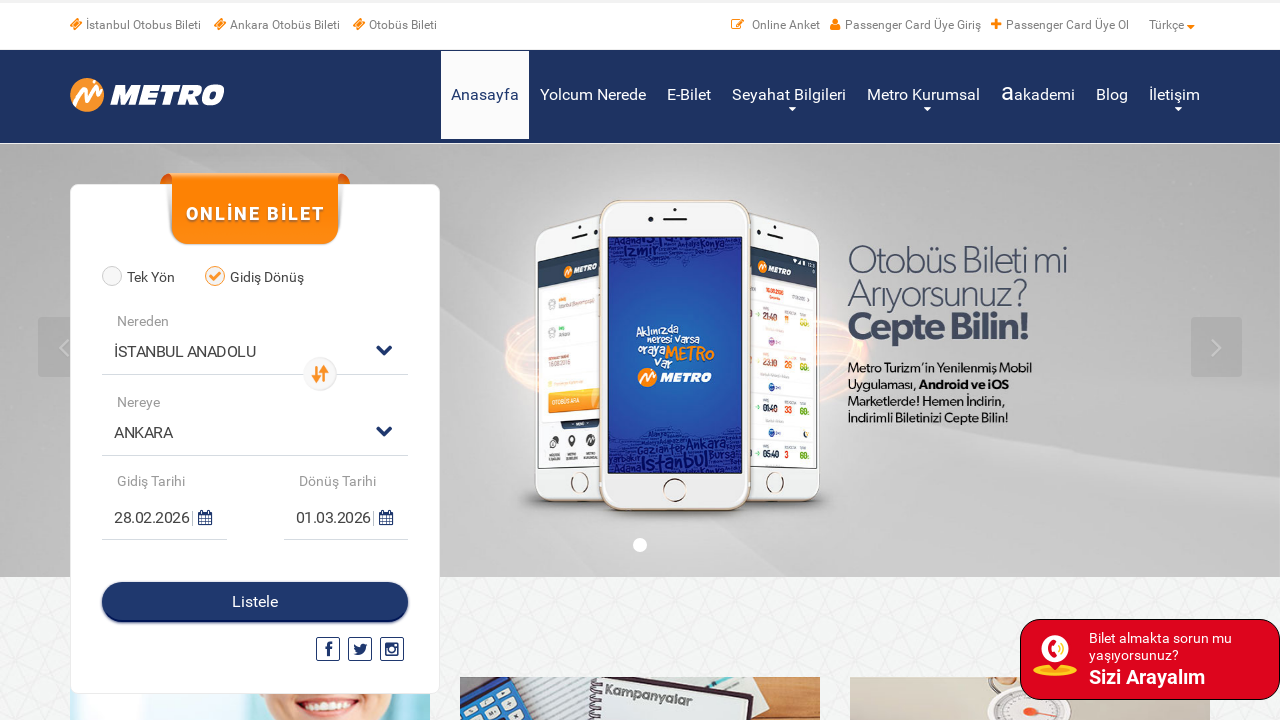

Selected departure city from first dropdown (index 2) on (//select)[1]
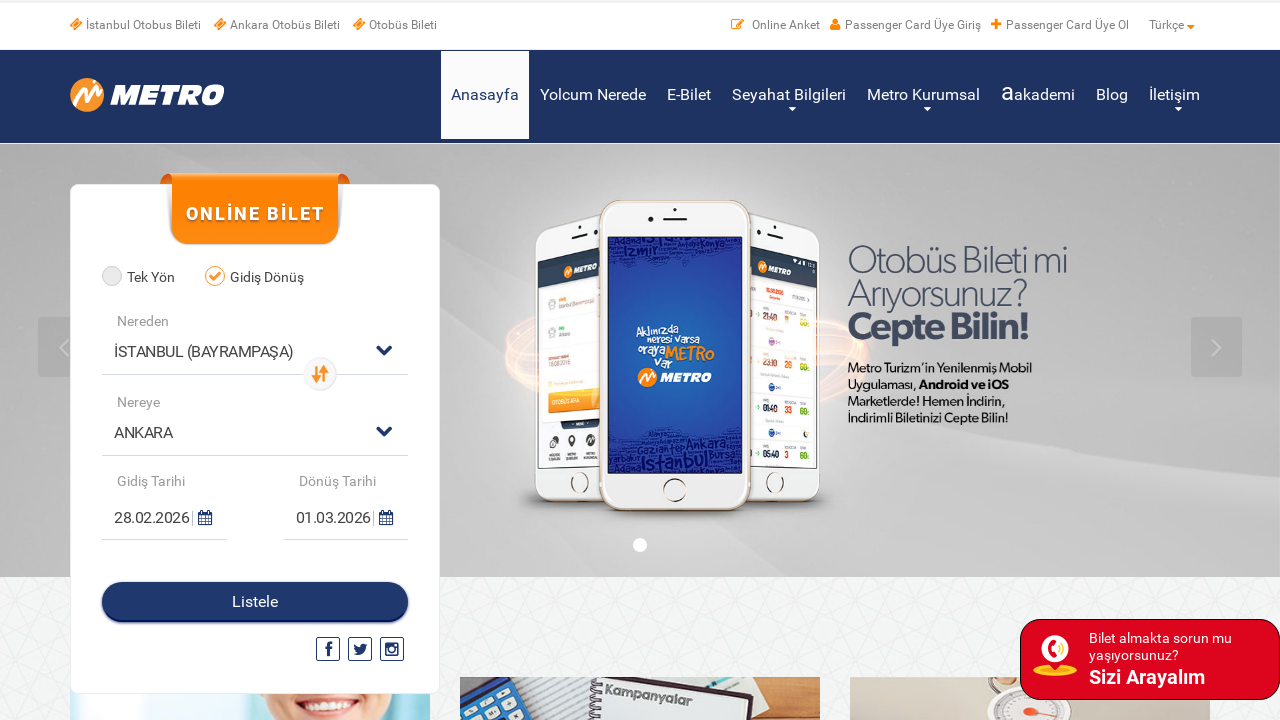

Selected destination city from second dropdown (index 14 - ANKARA) on (//select)[2]
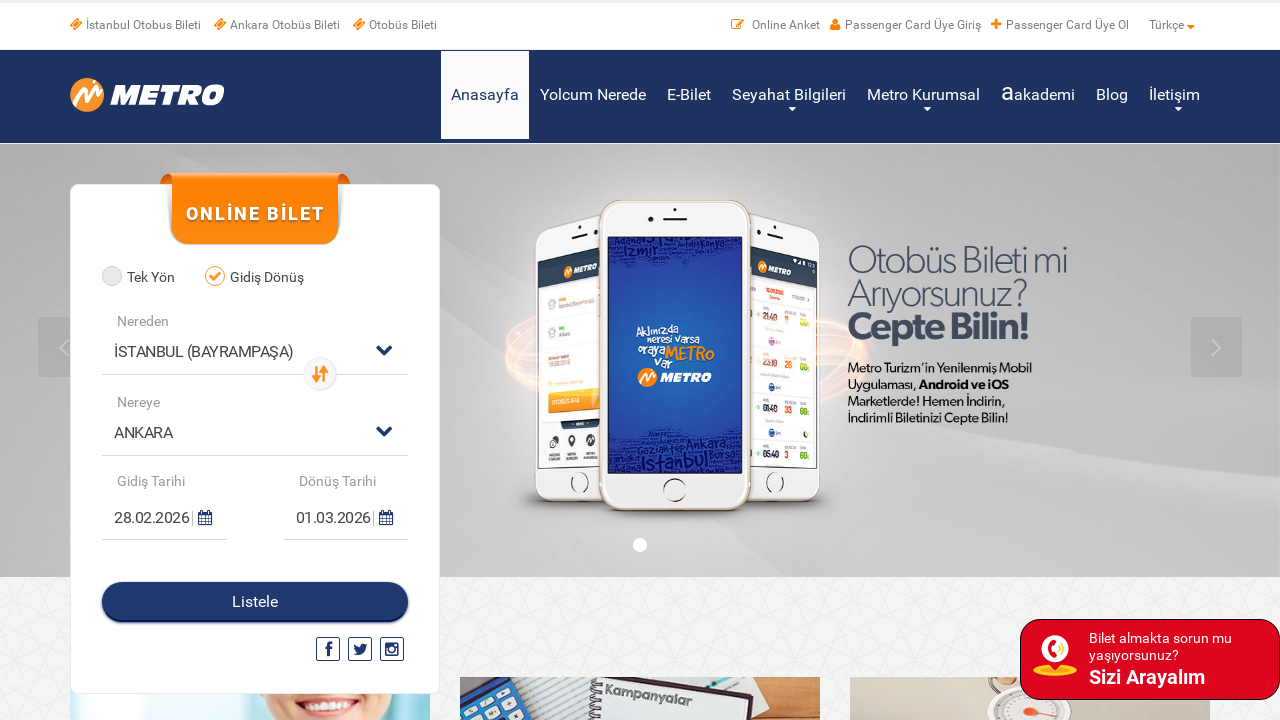

Clicked departure date calendar icon at (202, 518) on (//*[@class='fa fa-calendar'])[1]
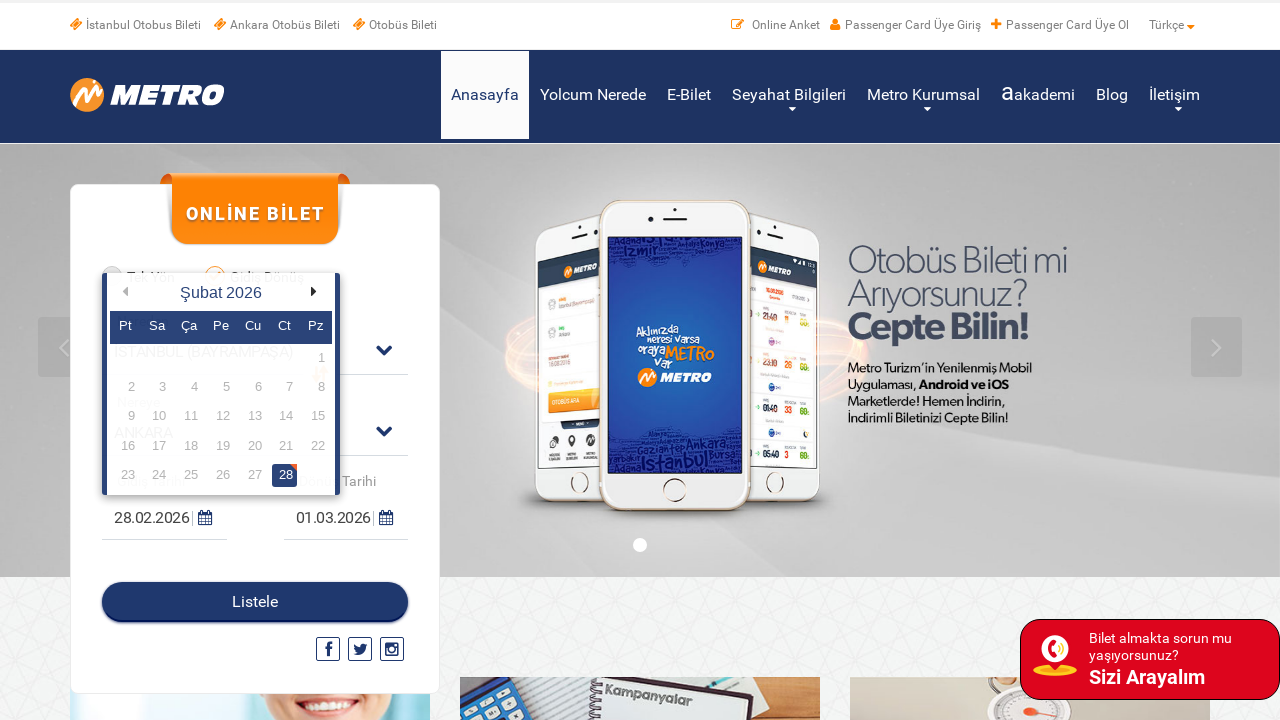

Selected day 15 for departure date at (316, 417) on xpath=//*[text()='15']
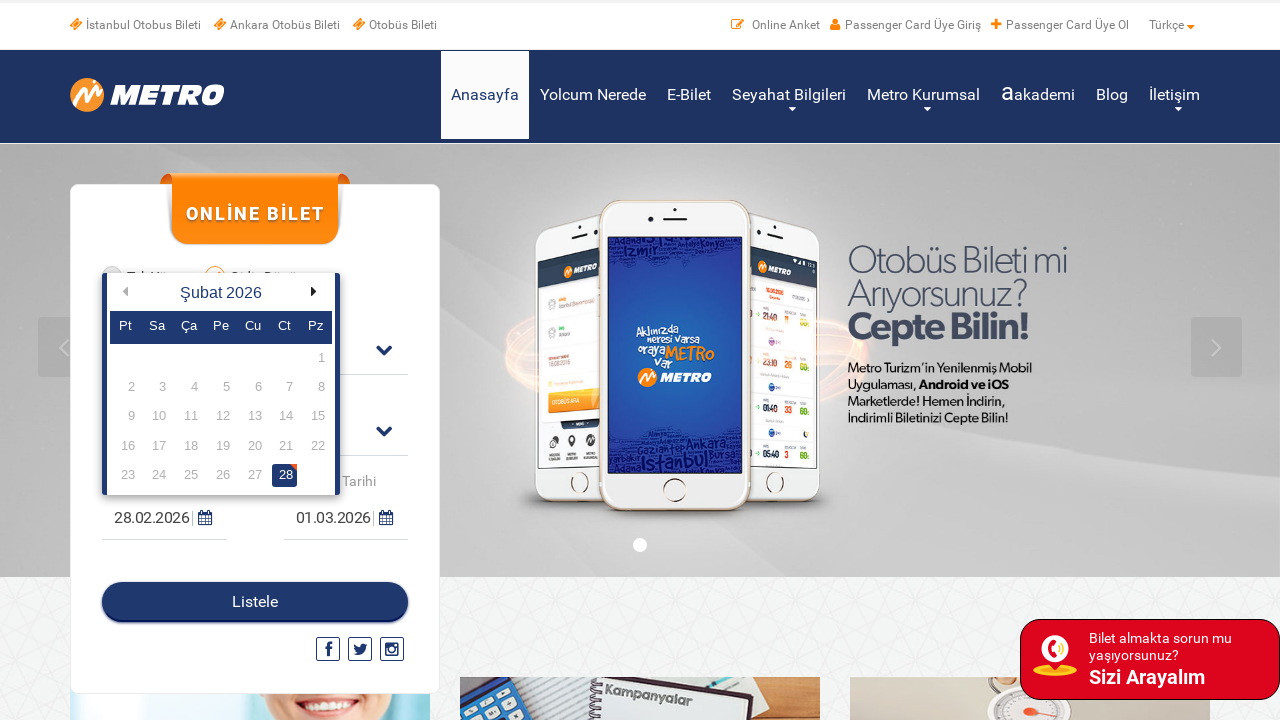

Clicked return date calendar icon at (383, 518) on (//*[@class='fa fa-calendar'])[2]
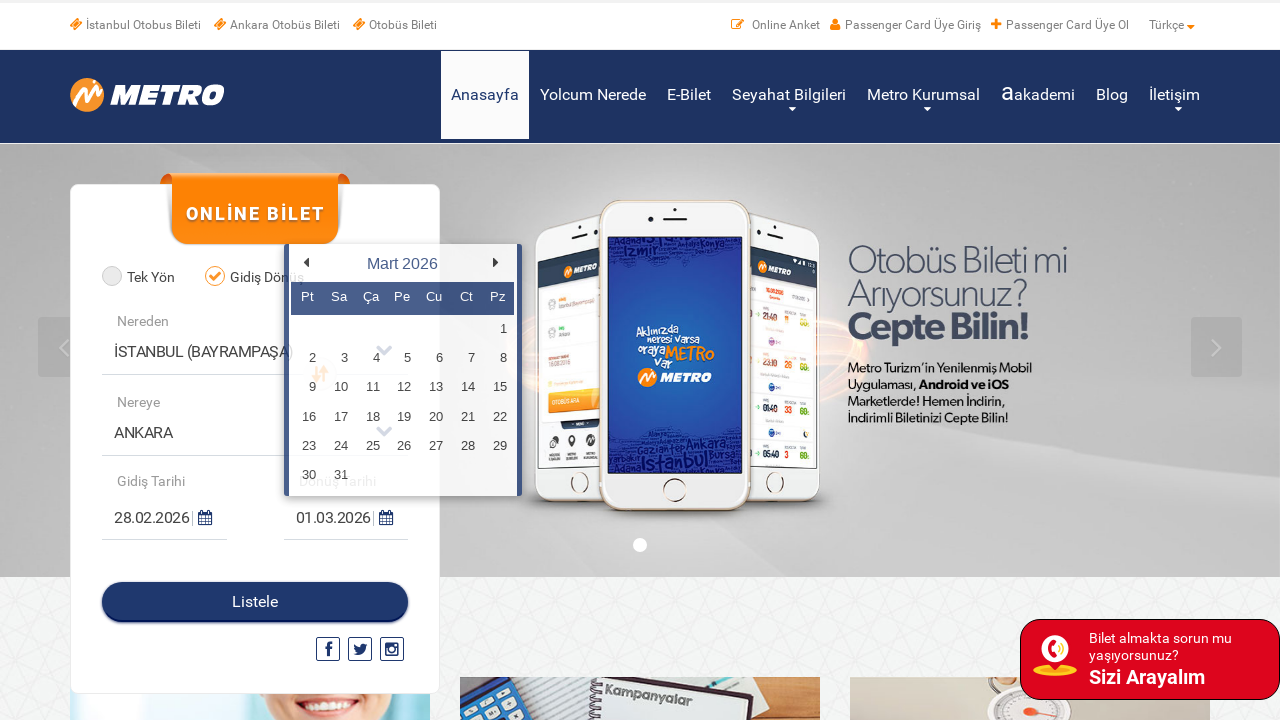

Selected day 18 for return date at (371, 417) on xpath=//*[text()='18']
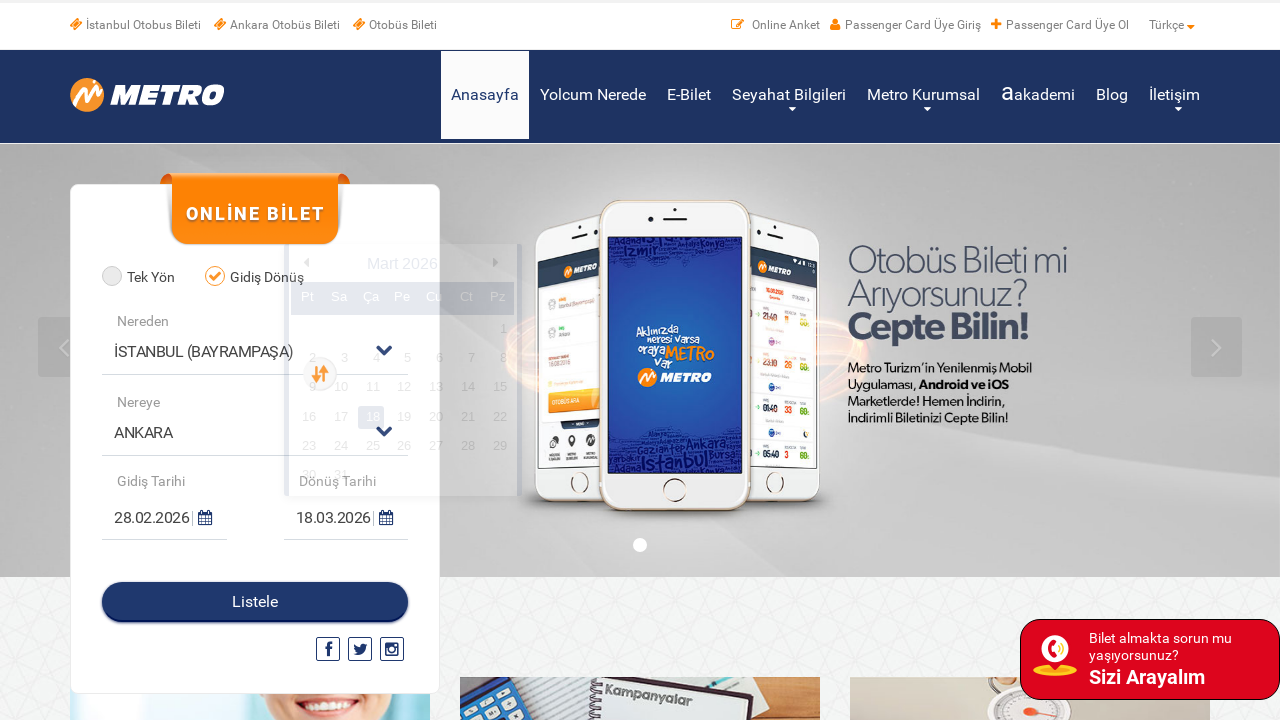

Clicked 'Listele' (Search) button to search for journeys at (255, 602) on #btnIndexSearchJourneys
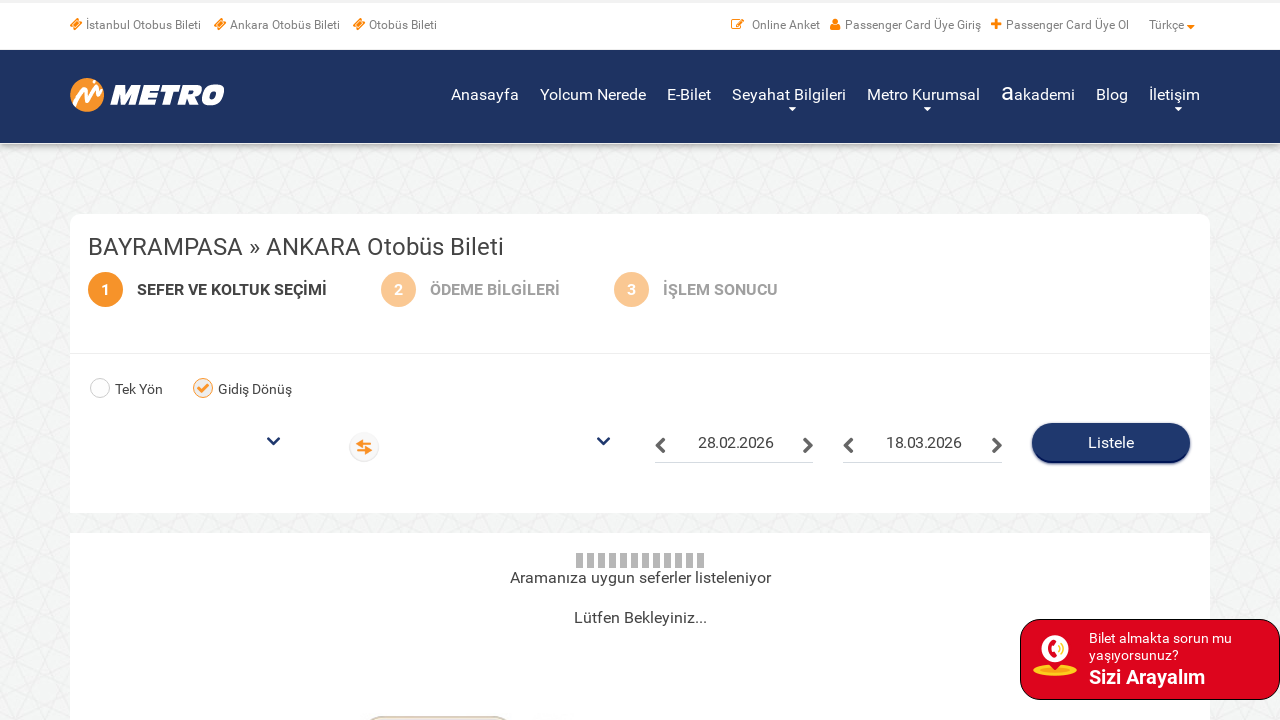

Journey results loaded successfully
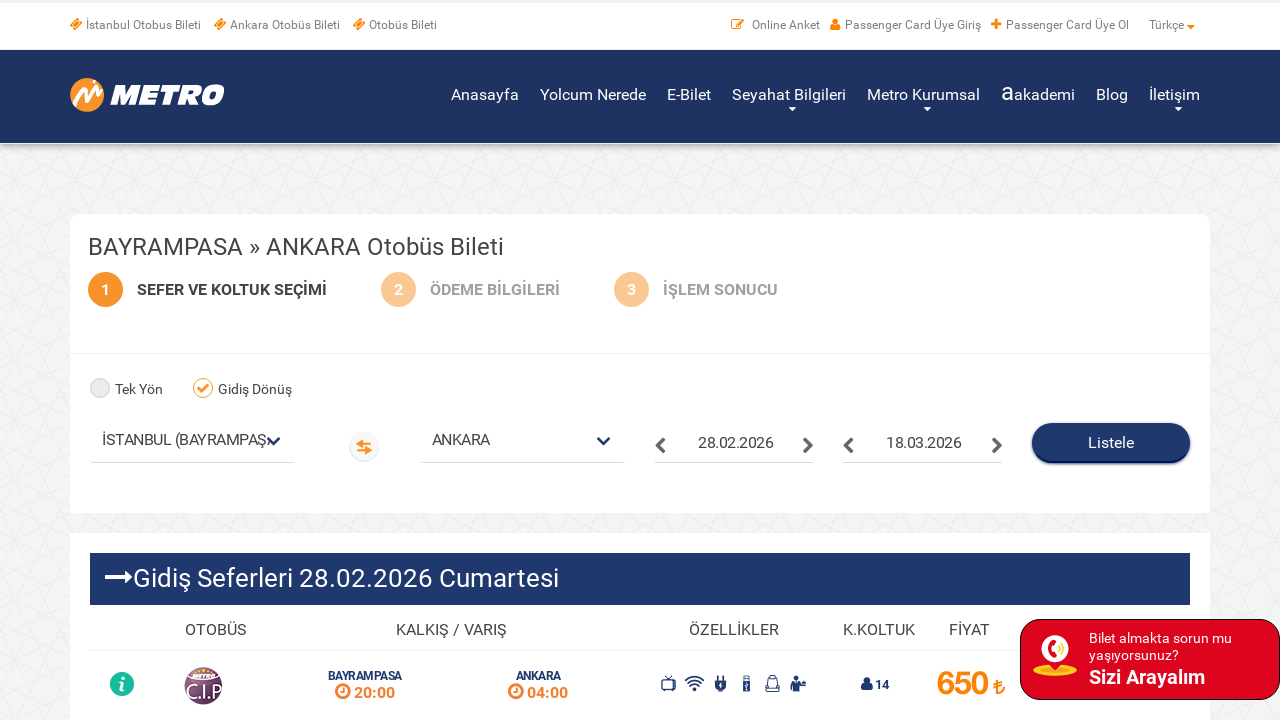

Clicked journey selection button 1 at (1096, 361) on xpath=//*[@class='btn btn-select ngSelectJourney'] >> nth=0
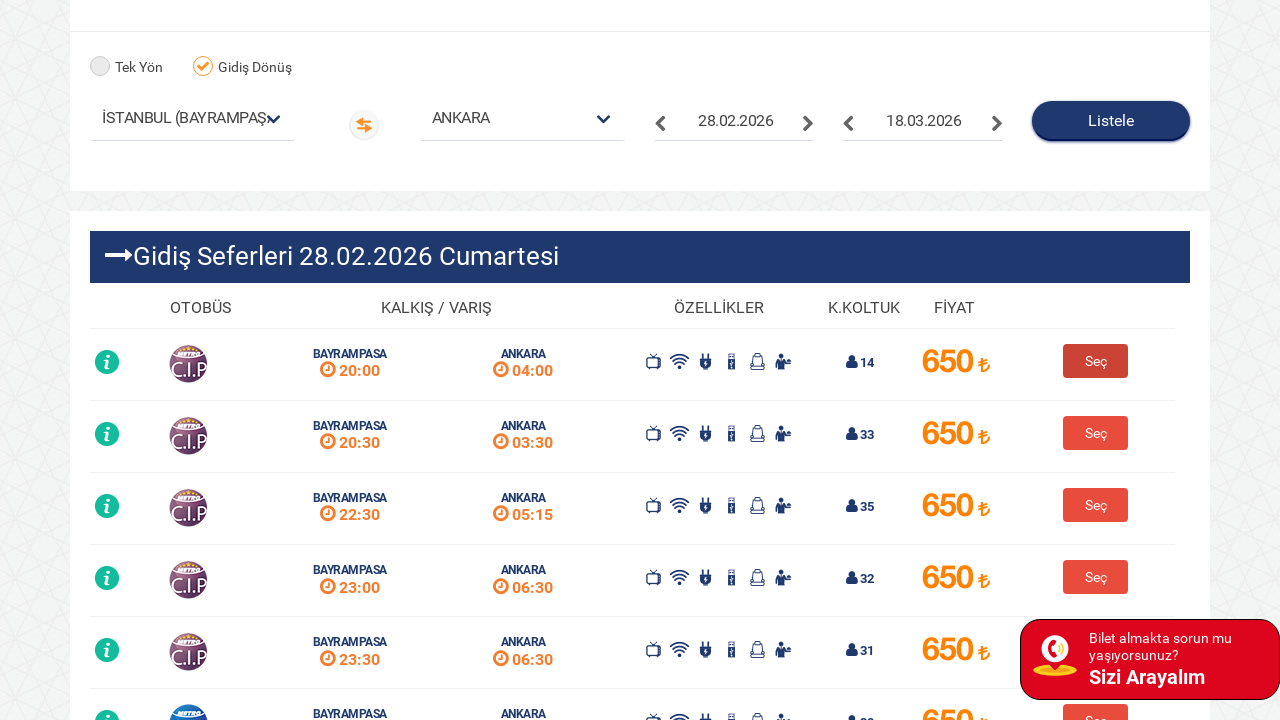

Seat selection prompt appeared
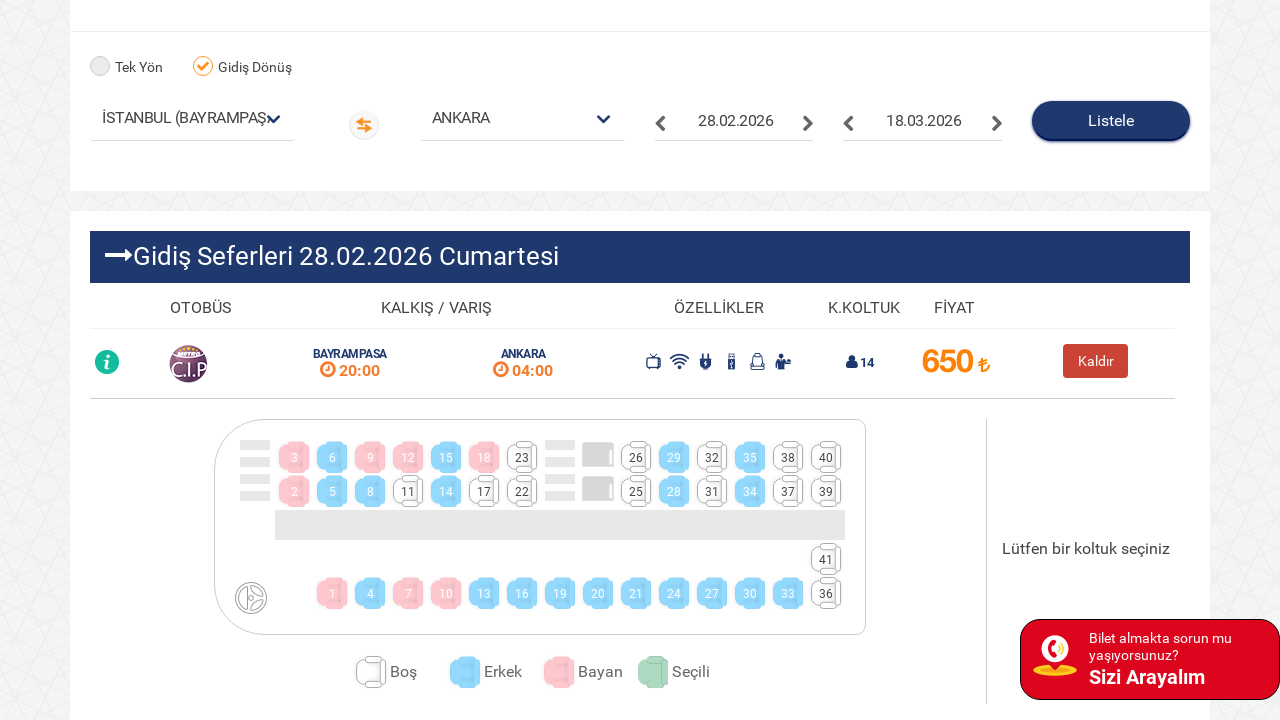

Verified seat selection text is visible
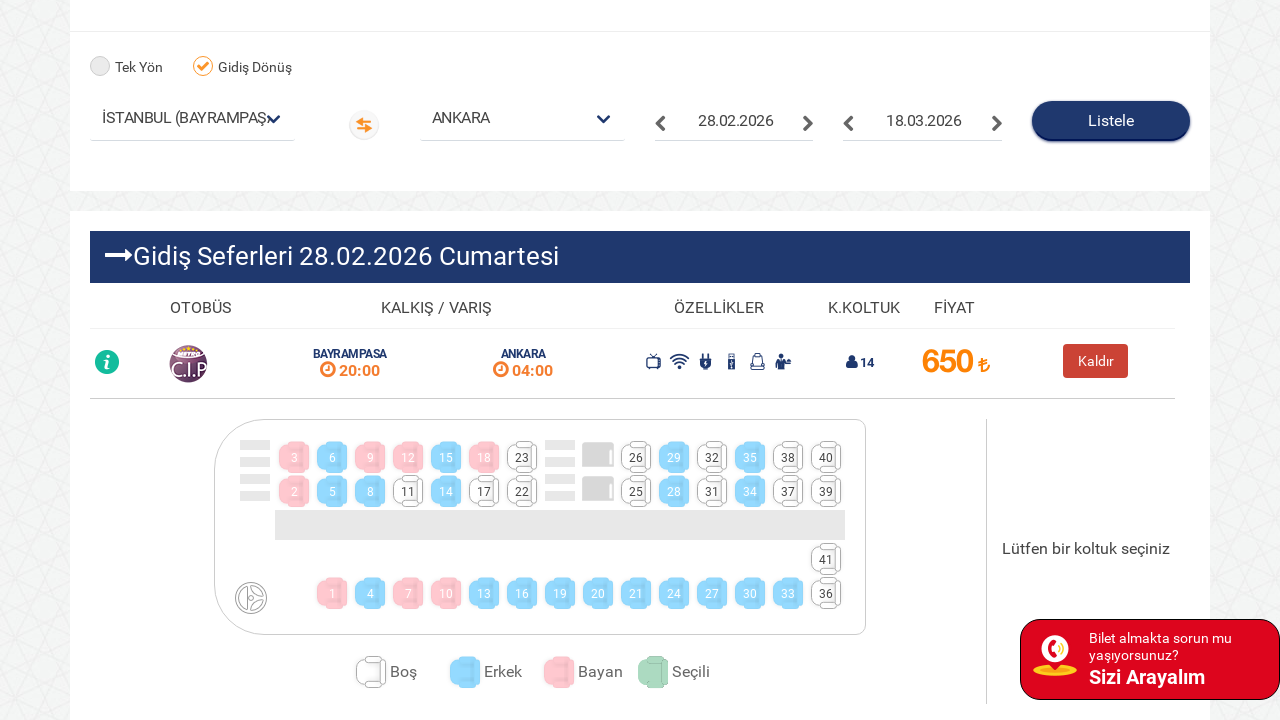

Waited 2 seconds
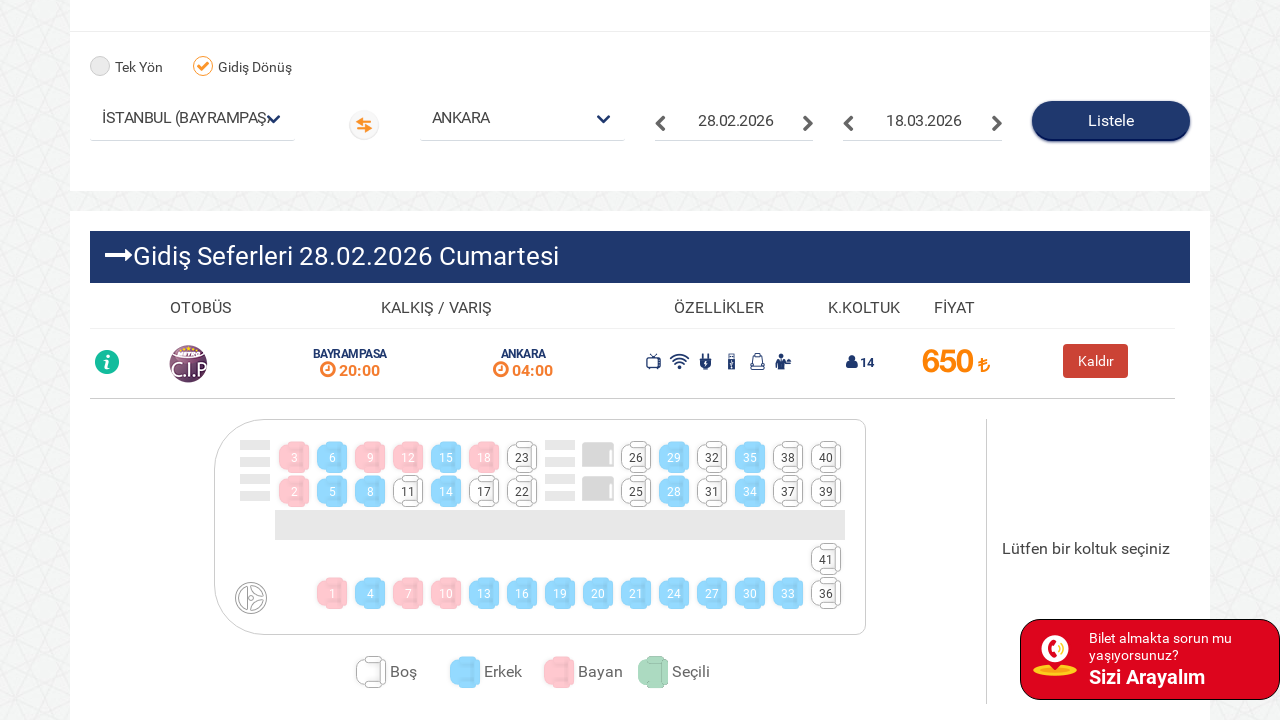

Clicked journey selection button 2 at (1096, 361) on xpath=//*[@class='btn btn-select ngSelectJourney'] >> nth=1
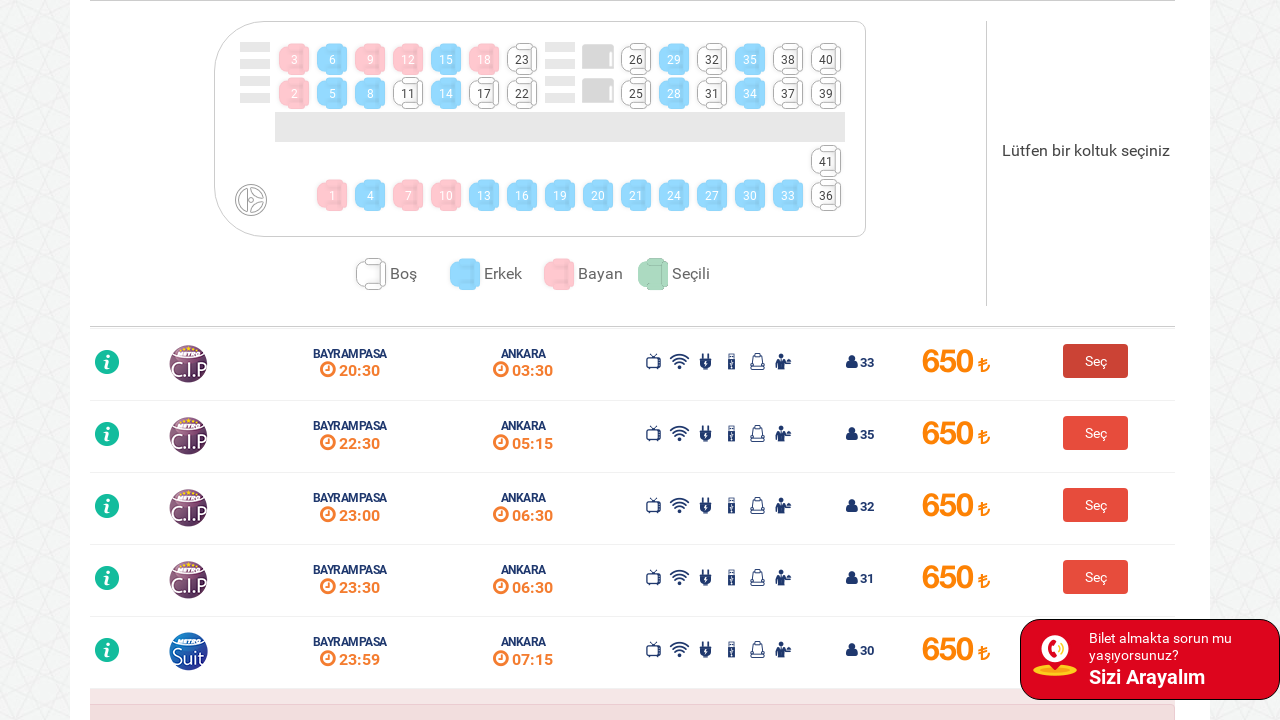

Seat selection prompt appeared
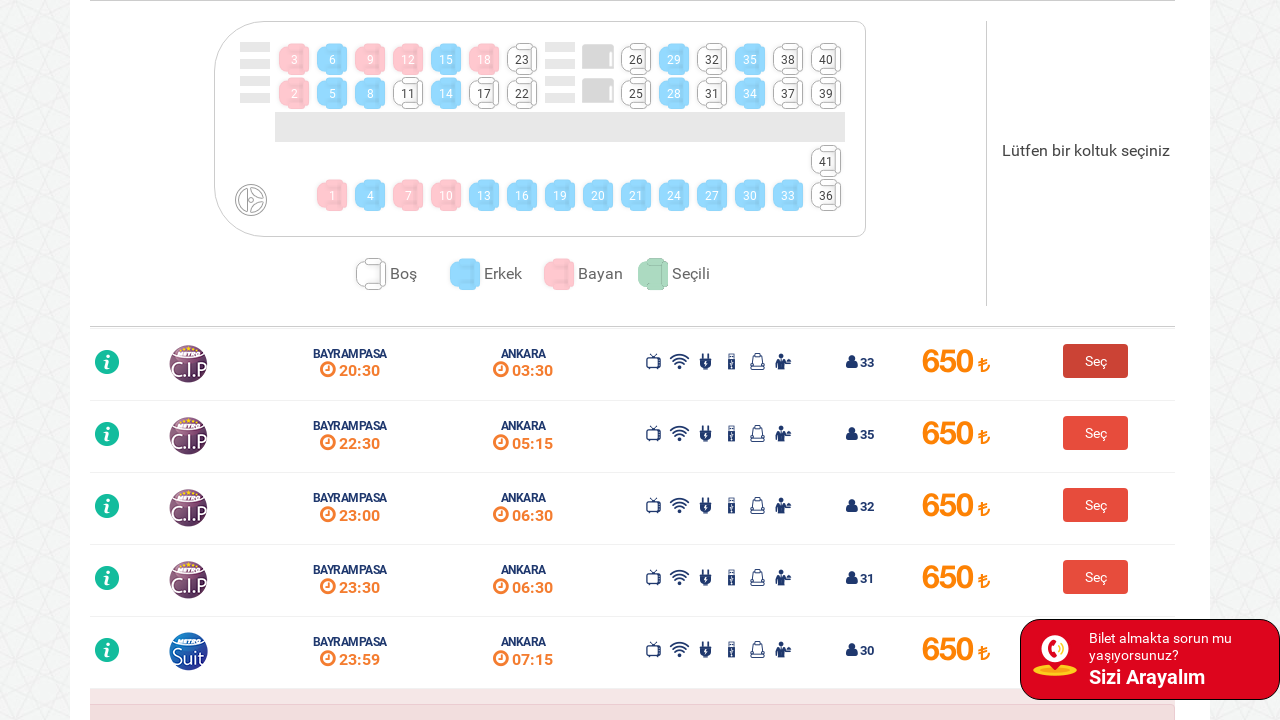

Verified seat selection text is visible
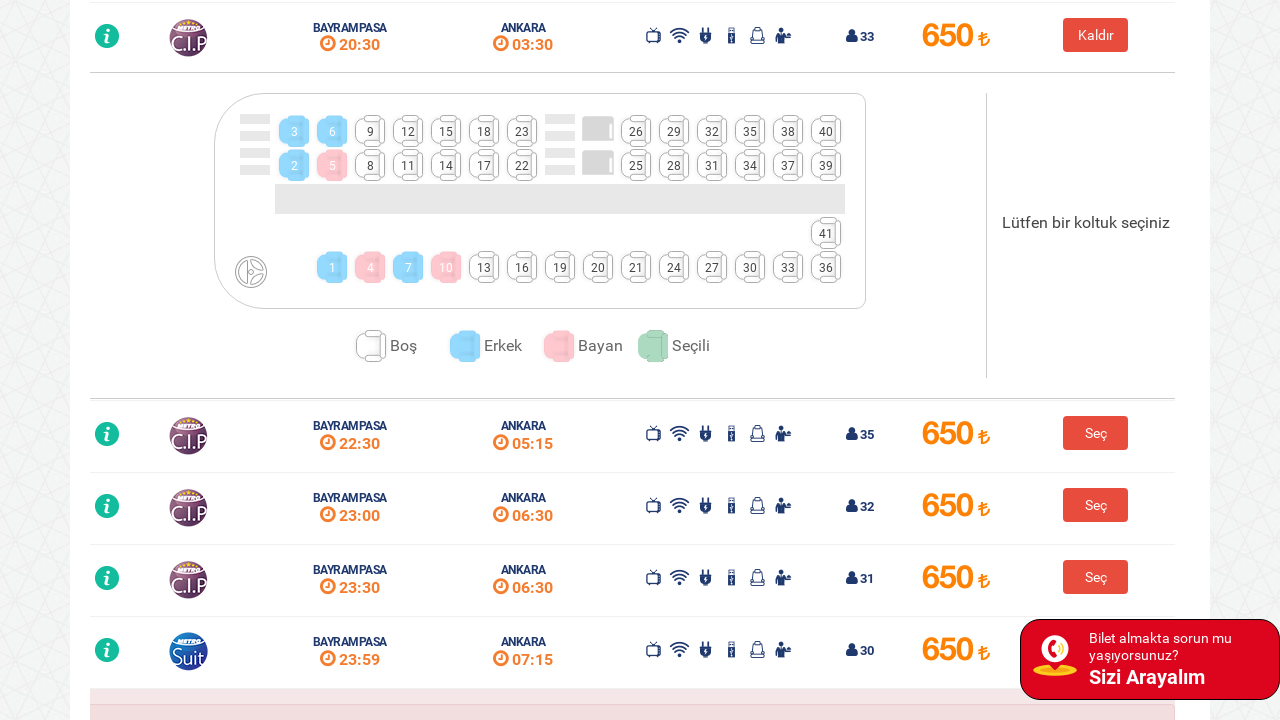

Waited 2 seconds
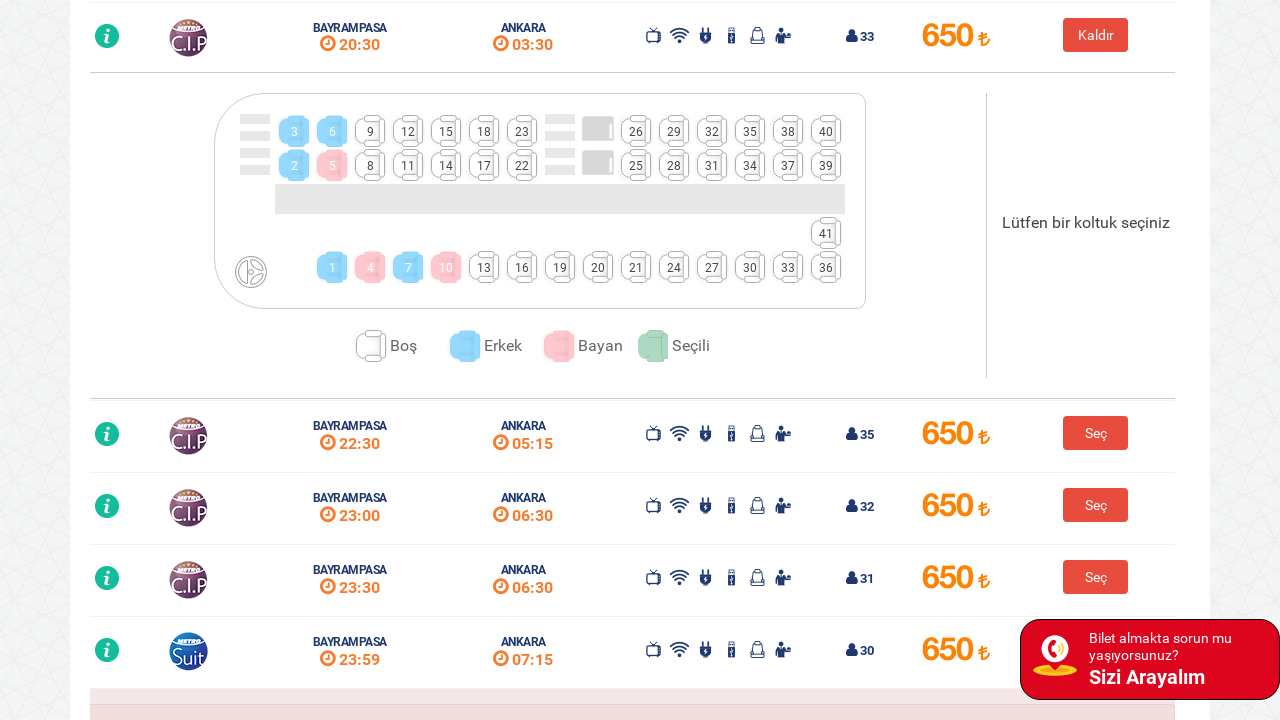

Clicked journey selection button 3 at (1096, 433) on xpath=//*[@class='btn btn-select ngSelectJourney'] >> nth=2
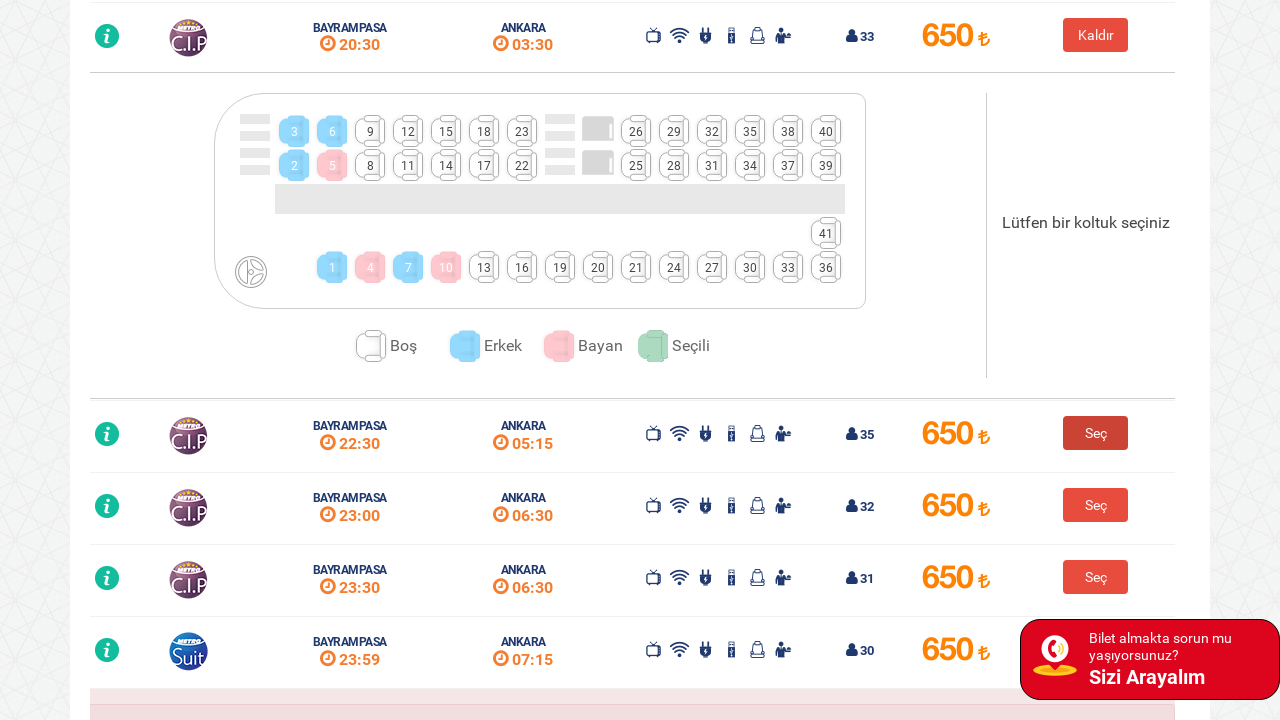

Seat selection prompt appeared
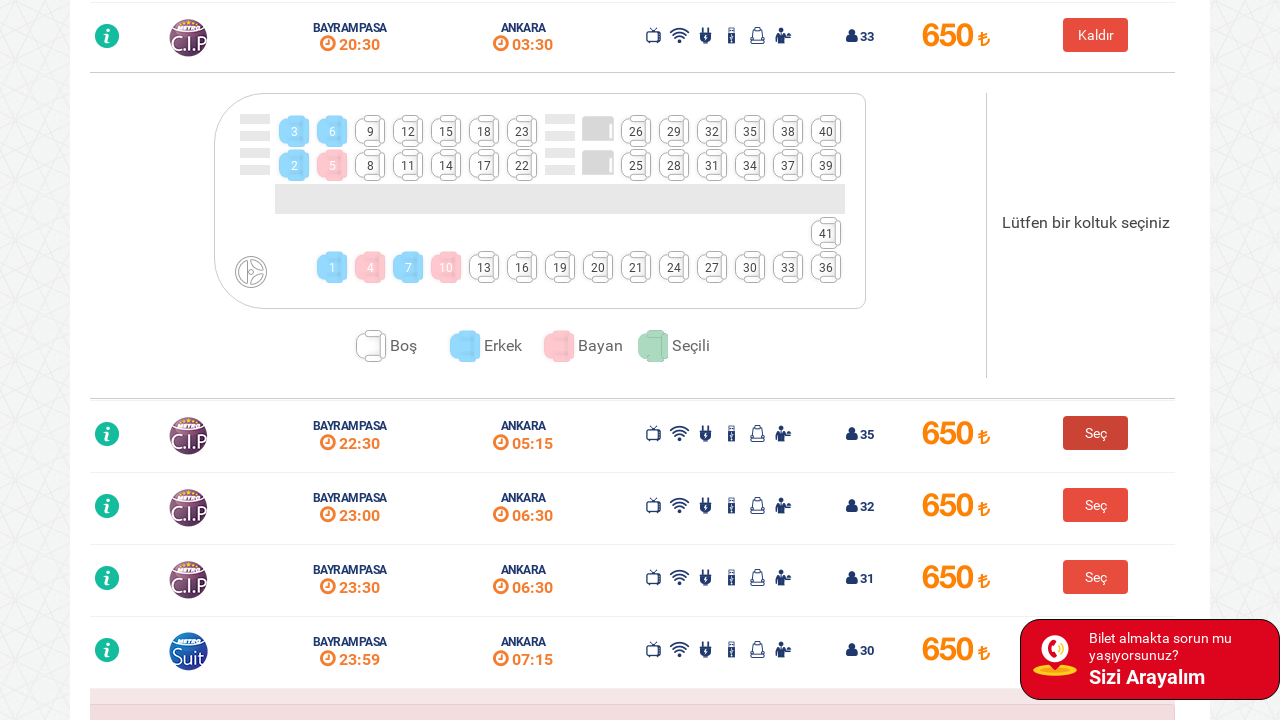

Verified seat selection text is visible
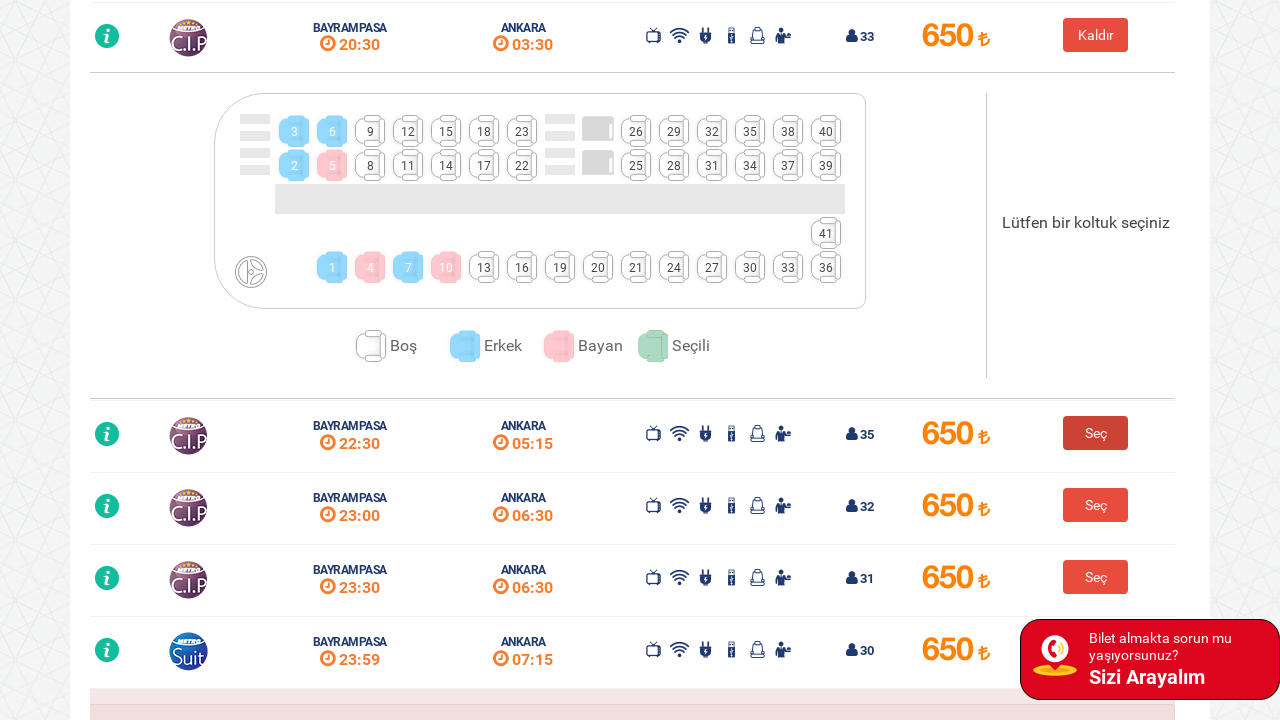

Waited 2 seconds
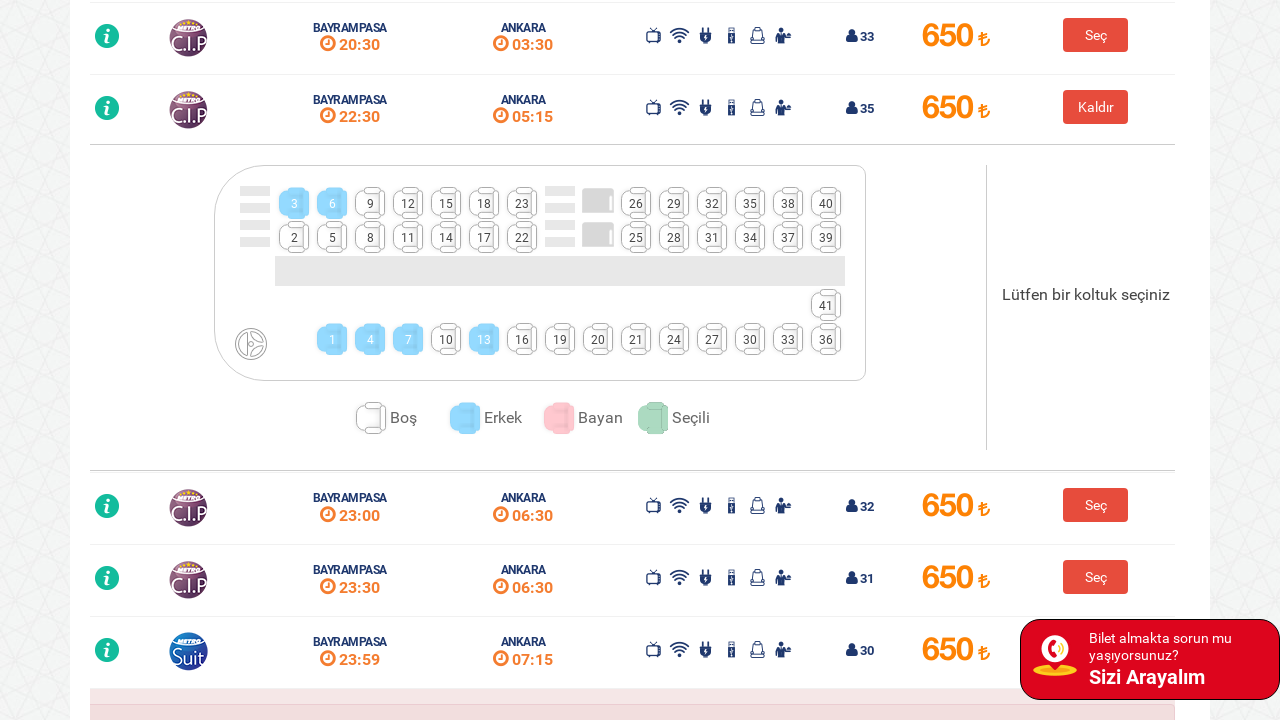

Selected available seat 1 at (294, 237) on xpath=//*[@ng-if='!col.isSold'] >> nth=0
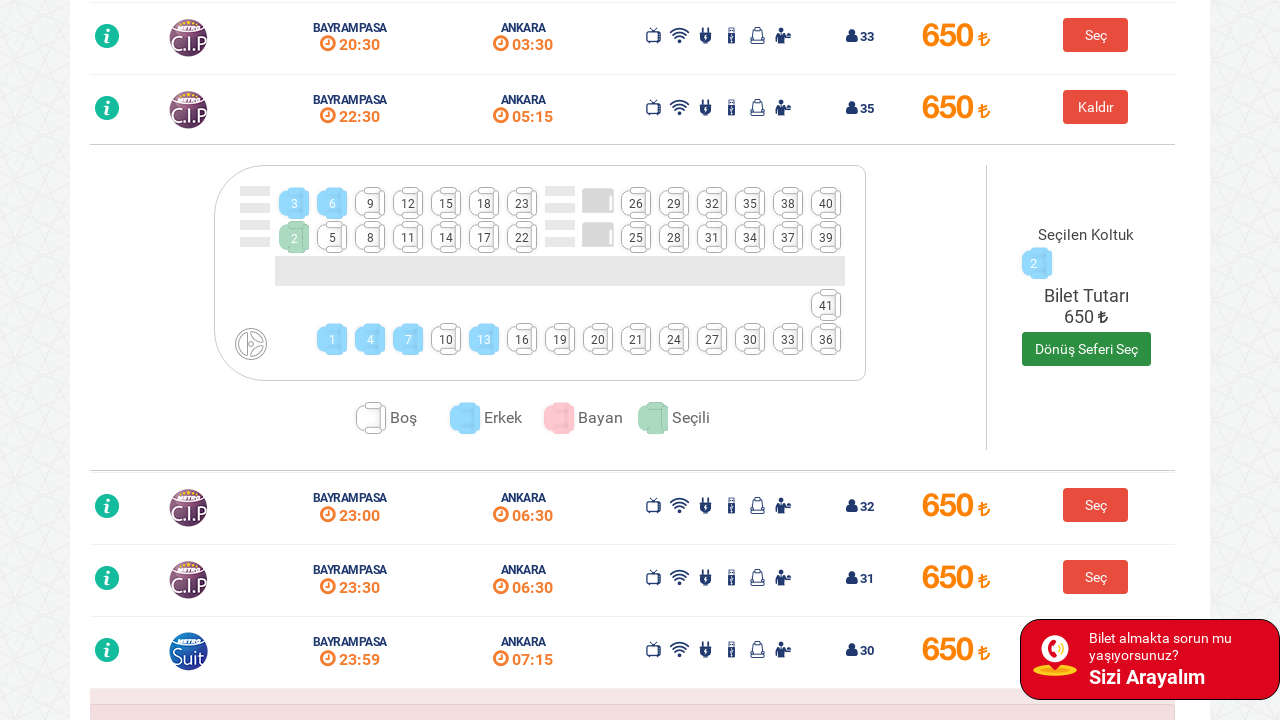

Selected available seat 2 at (332, 237) on xpath=//*[@ng-if='!col.isSold'] >> nth=1
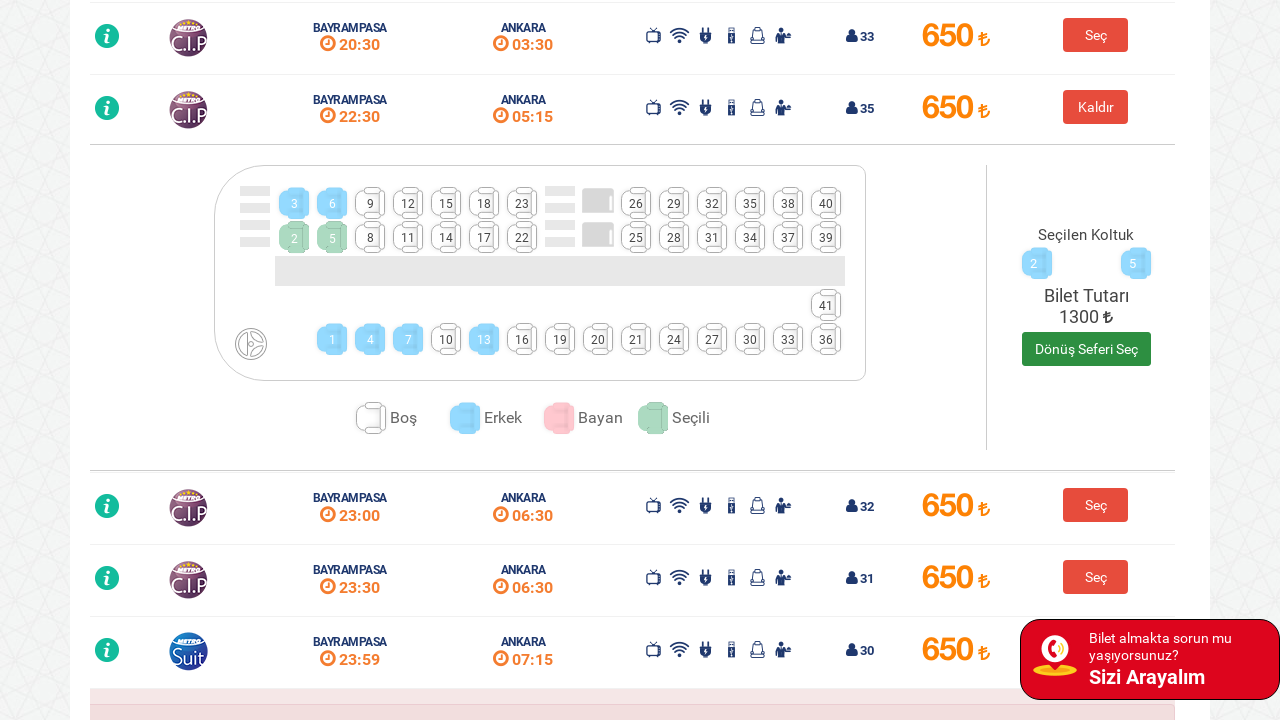

Selected available seat 3 at (370, 203) on xpath=//*[@ng-if='!col.isSold'] >> nth=2
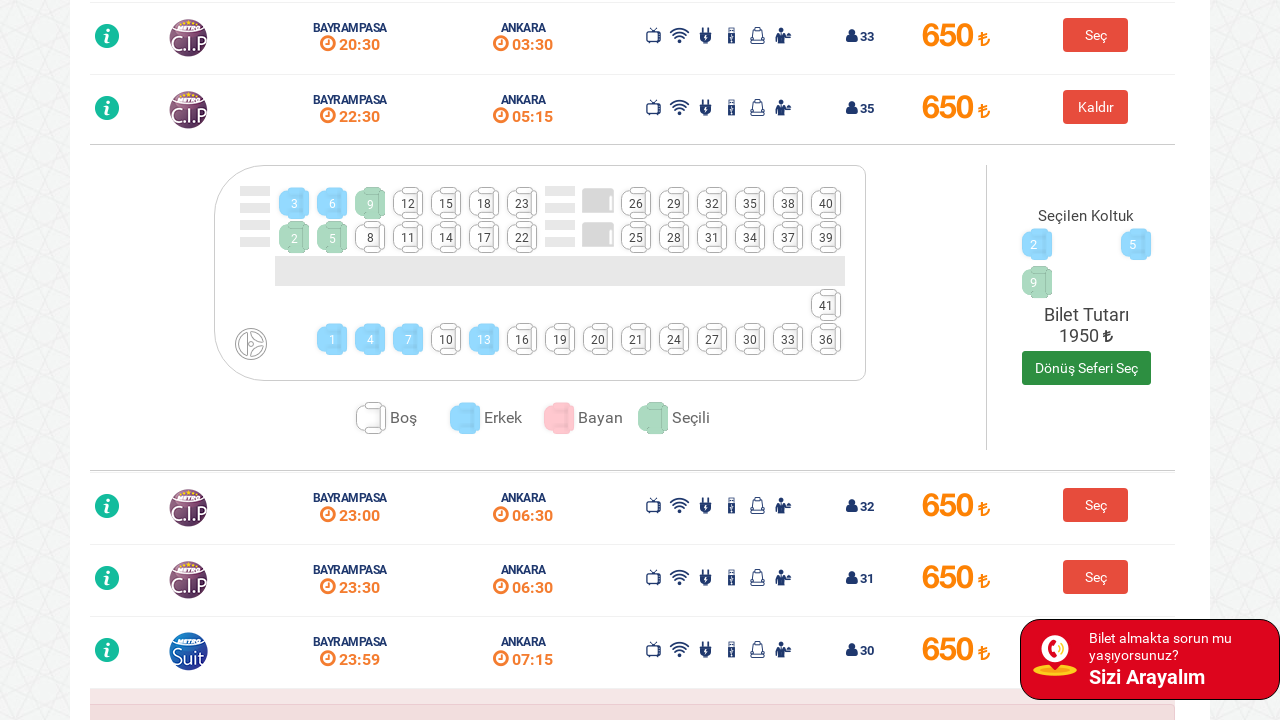

Selected available seat 4 at (370, 237) on xpath=//*[@ng-if='!col.isSold'] >> nth=3
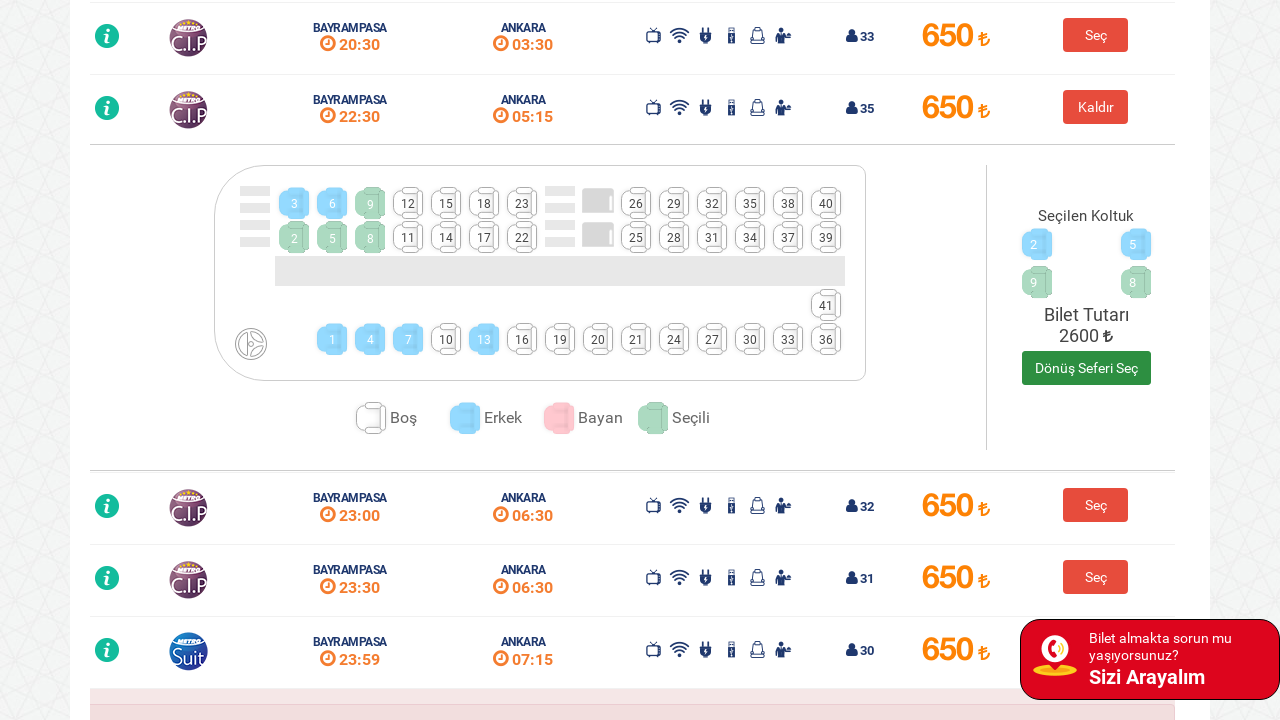

Selected available seat 5 at (408, 203) on xpath=//*[@ng-if='!col.isSold'] >> nth=4
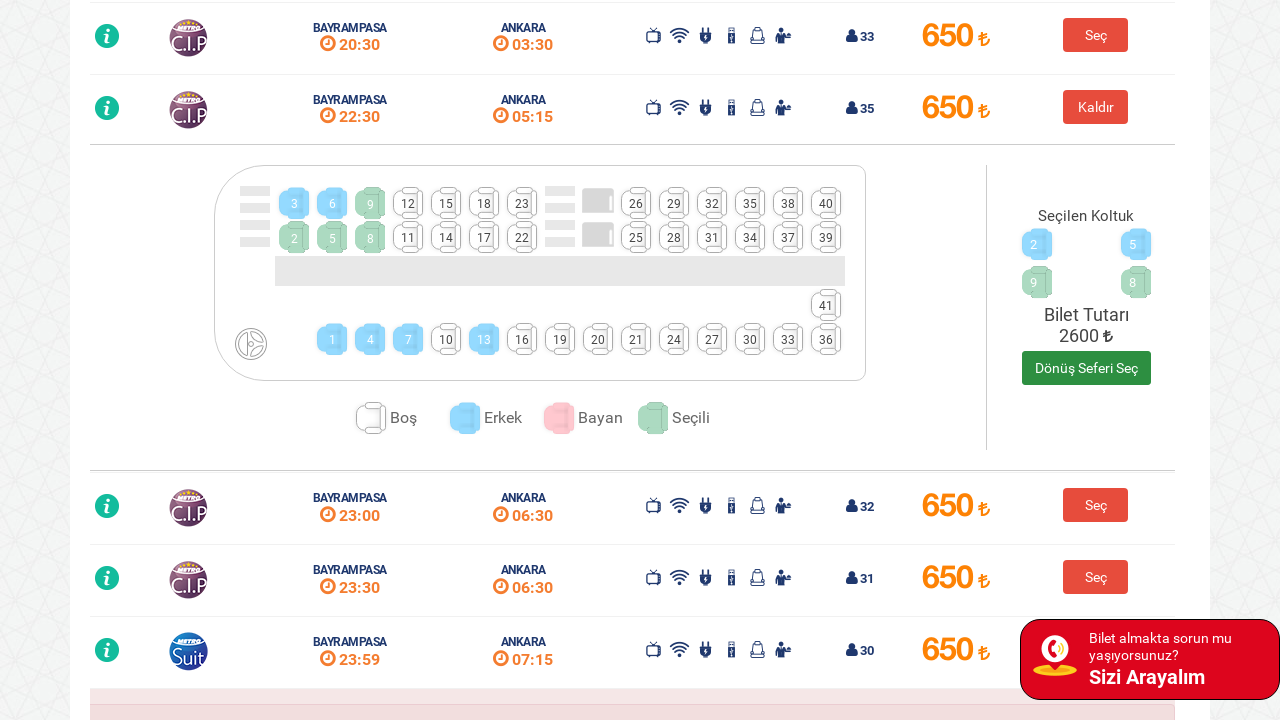

Waited 2 seconds after seat selection
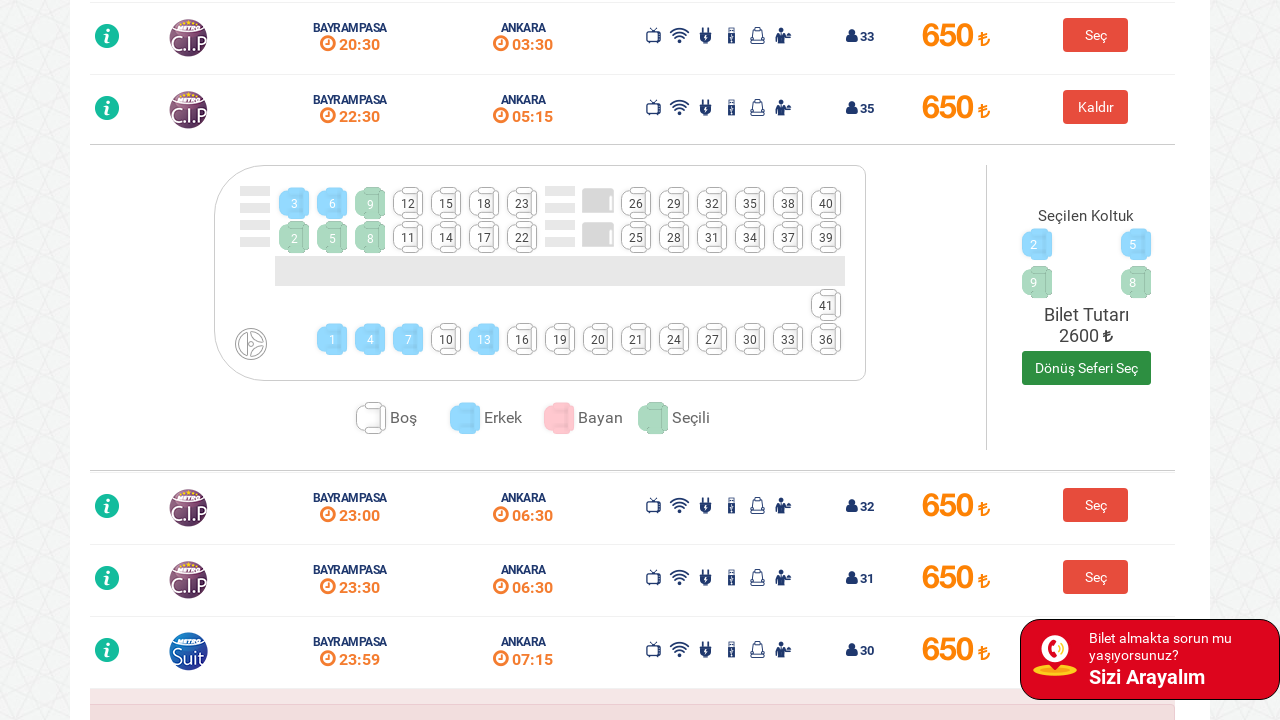

Set up alert dialog handler to accept dialogs
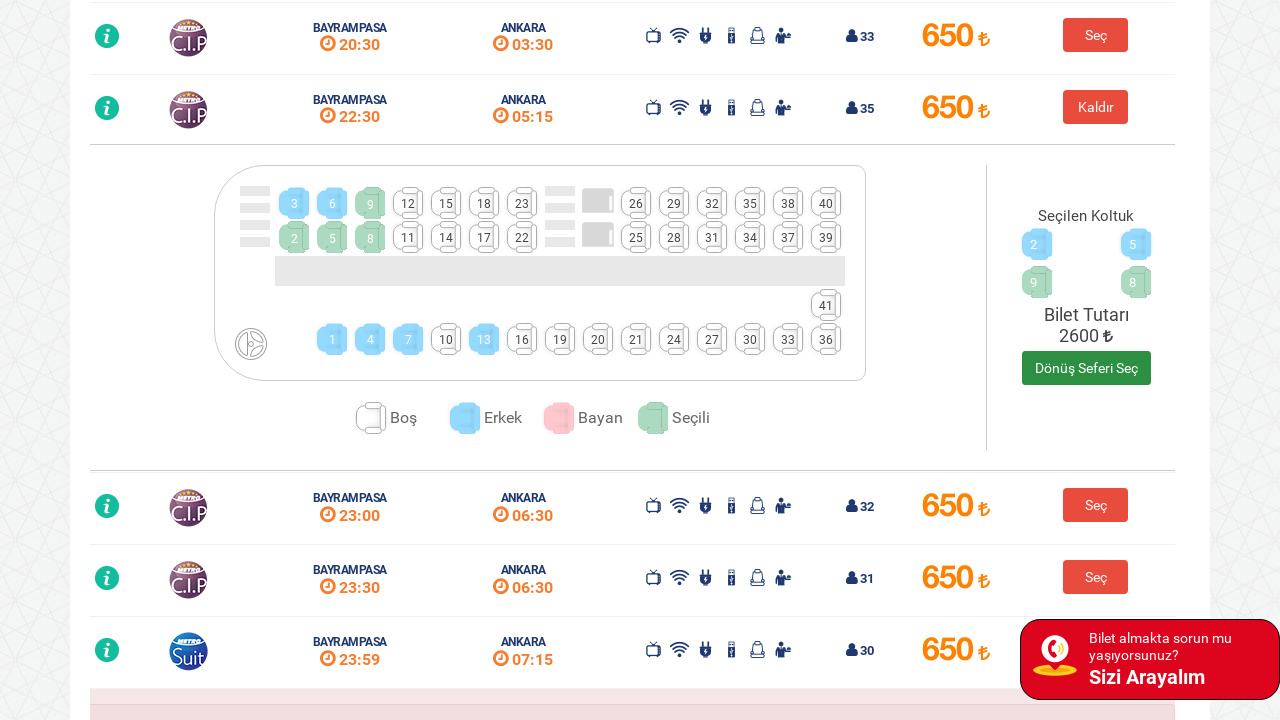

Clicked 'Dönüş seferi seç' (Select return journey) button at (1086, 368) on (//*[@id='btnChooseReturnJourney'])[1]
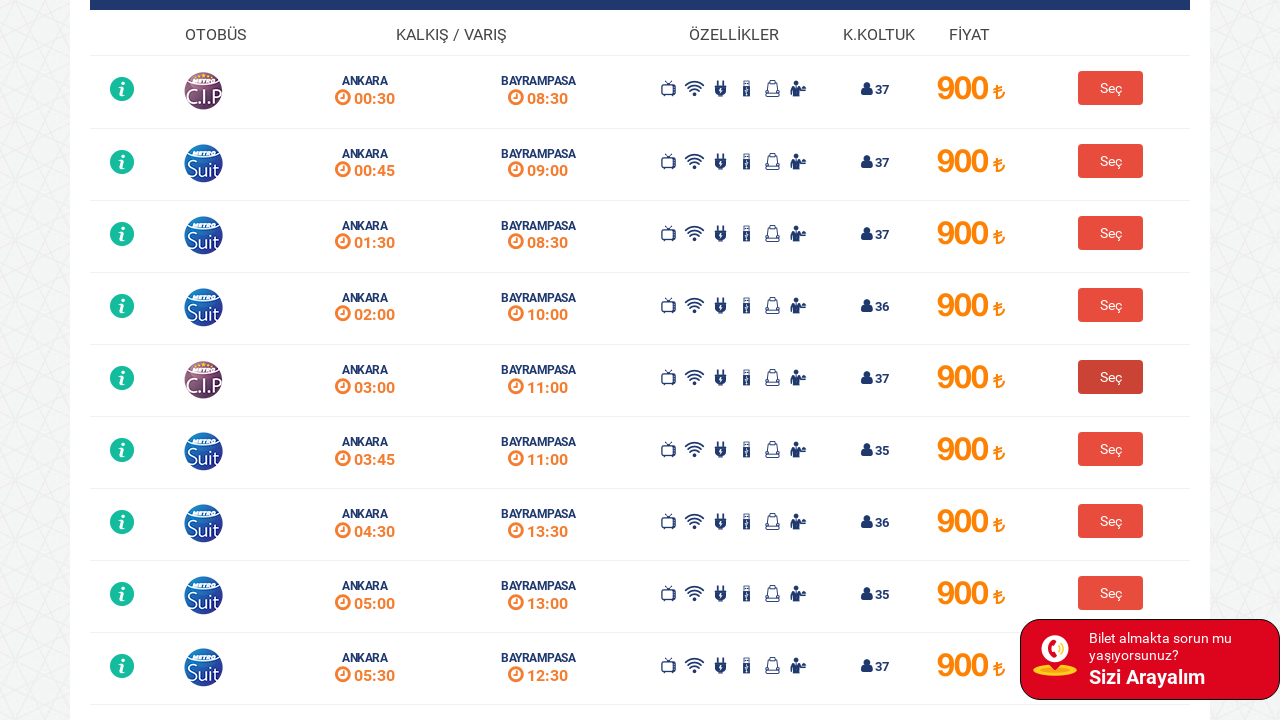

Clicked first return journey selection option at (1111, 88) on (//*[@class='btn btn-select ngSelectJourneyReturn'])[1]
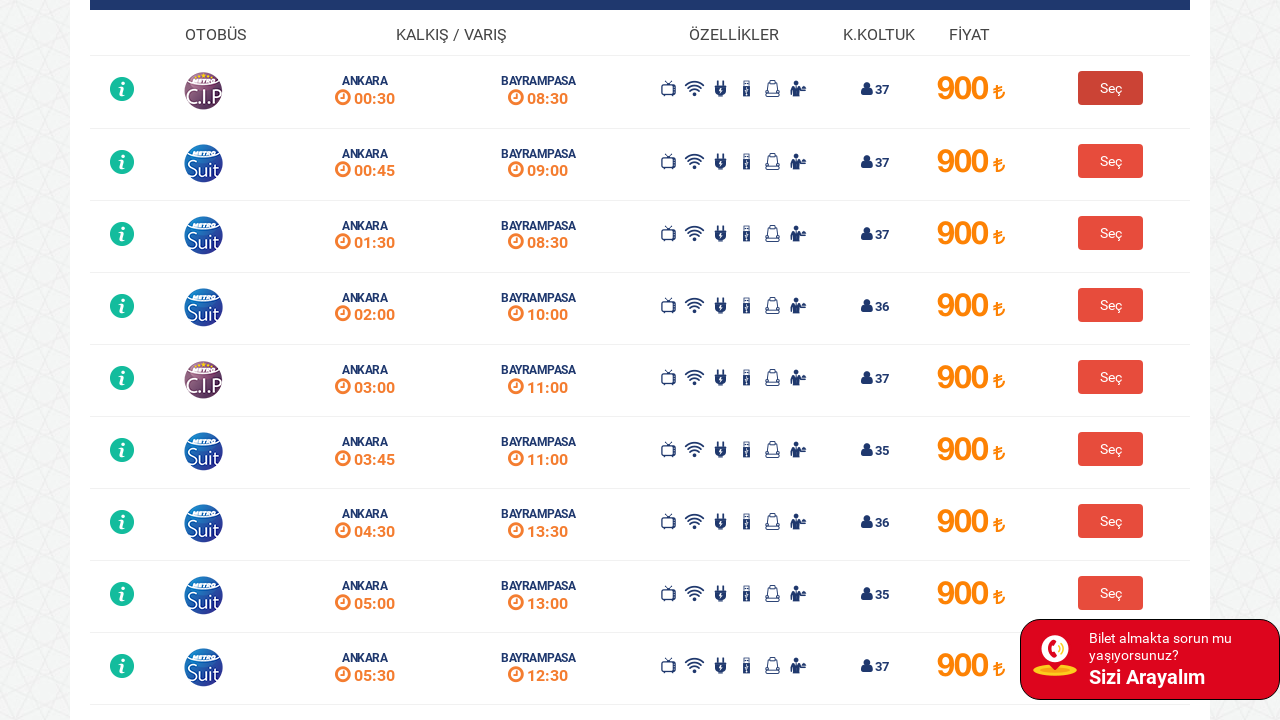

Waited 2 seconds for final confirmation
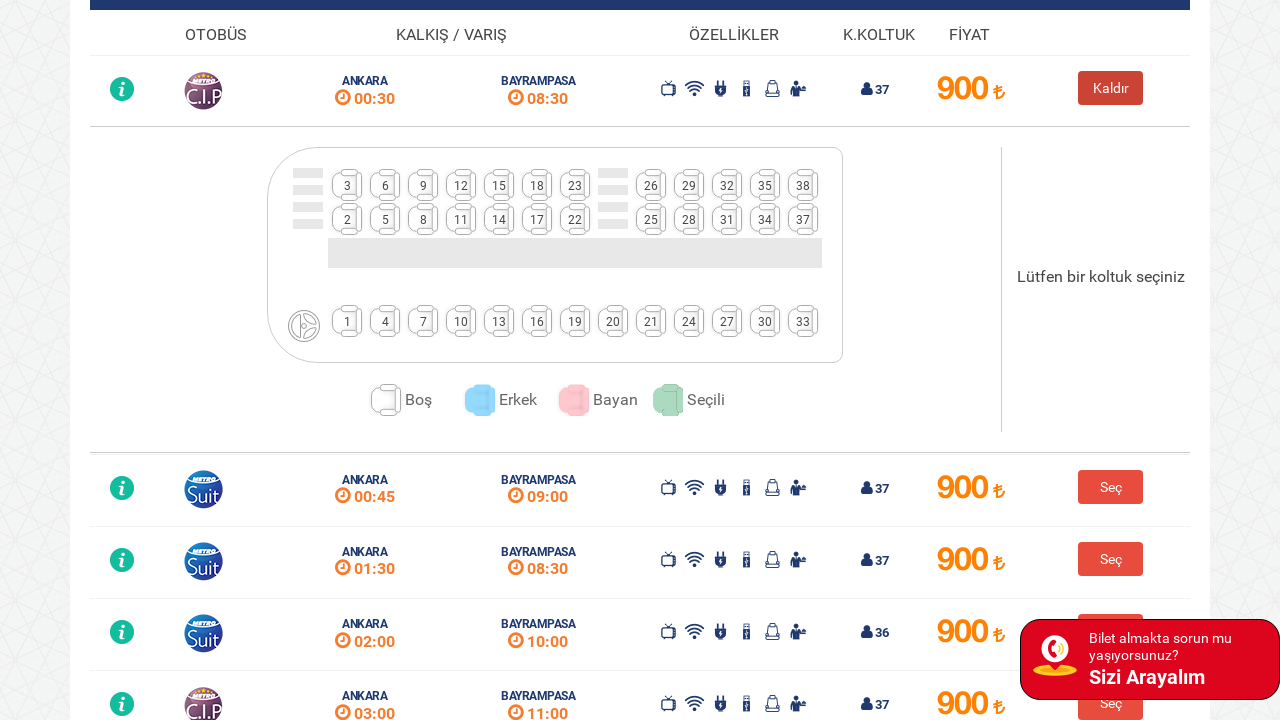

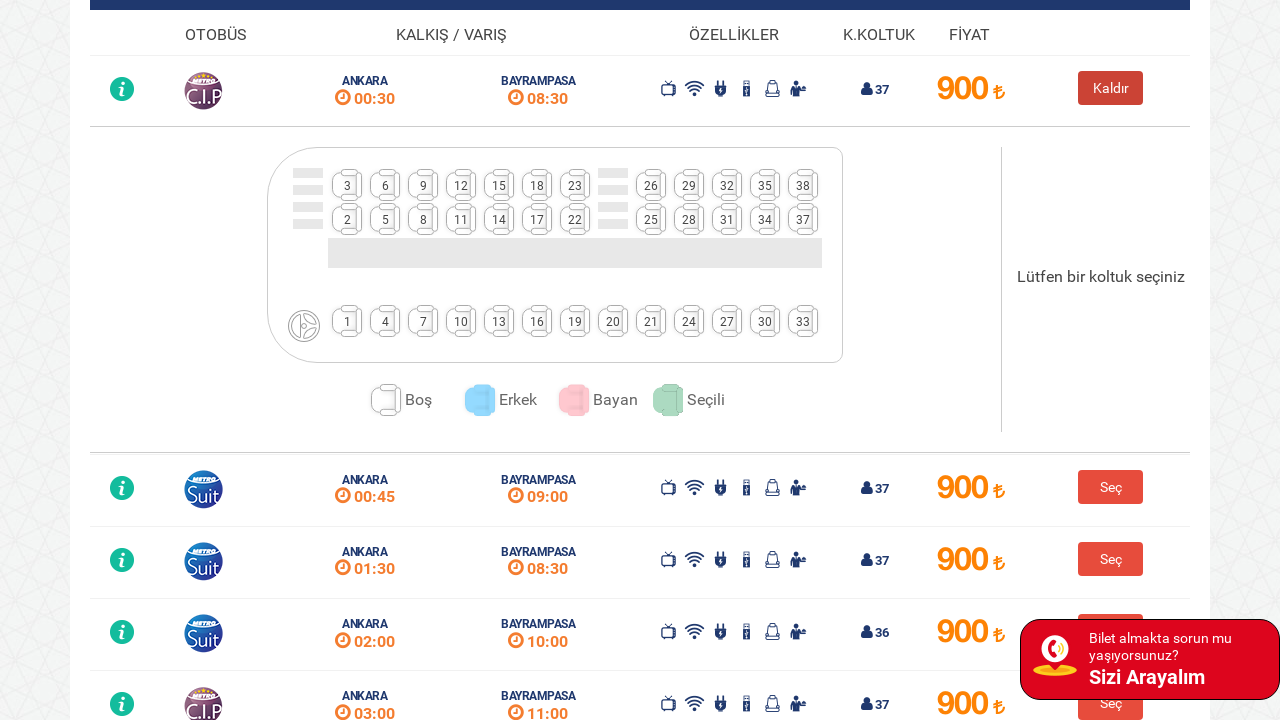